Tests drag and drop functionality by clicking and holding column A, dragging it to the right, and verifying the columns have swapped positions

Starting URL: https://the-internet.herokuapp.com/drag_and_drop

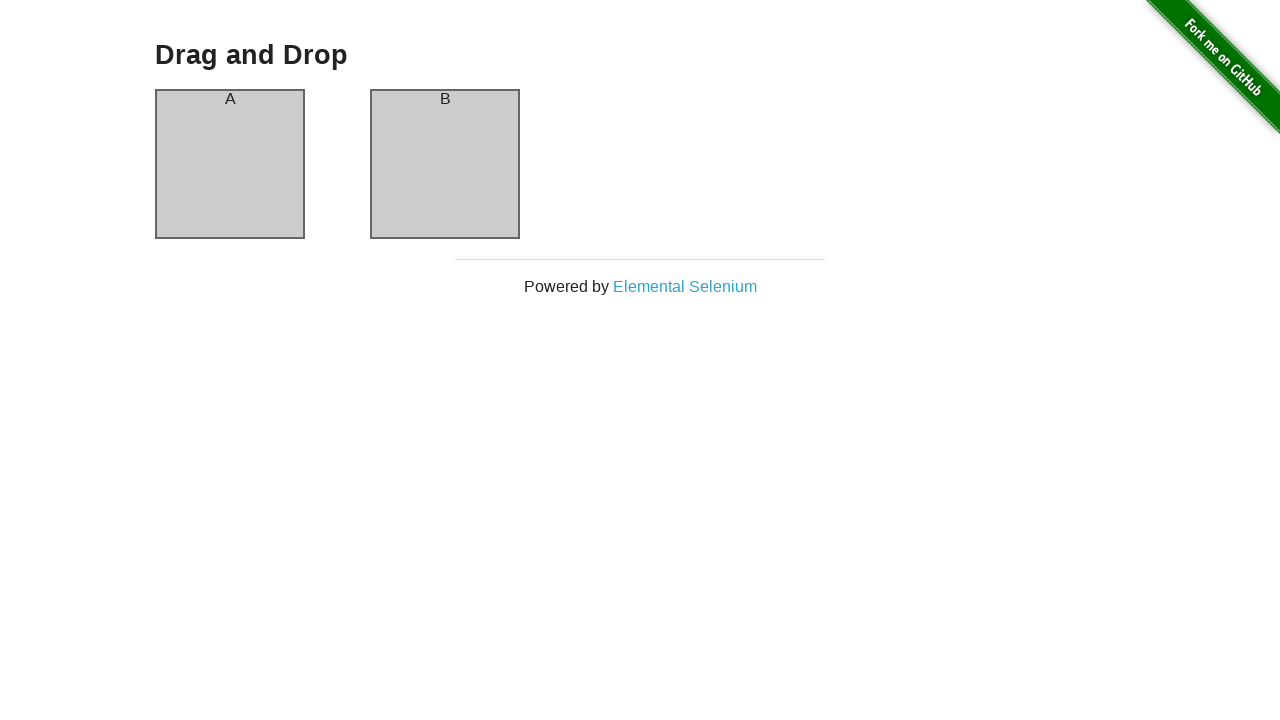

Located column A element
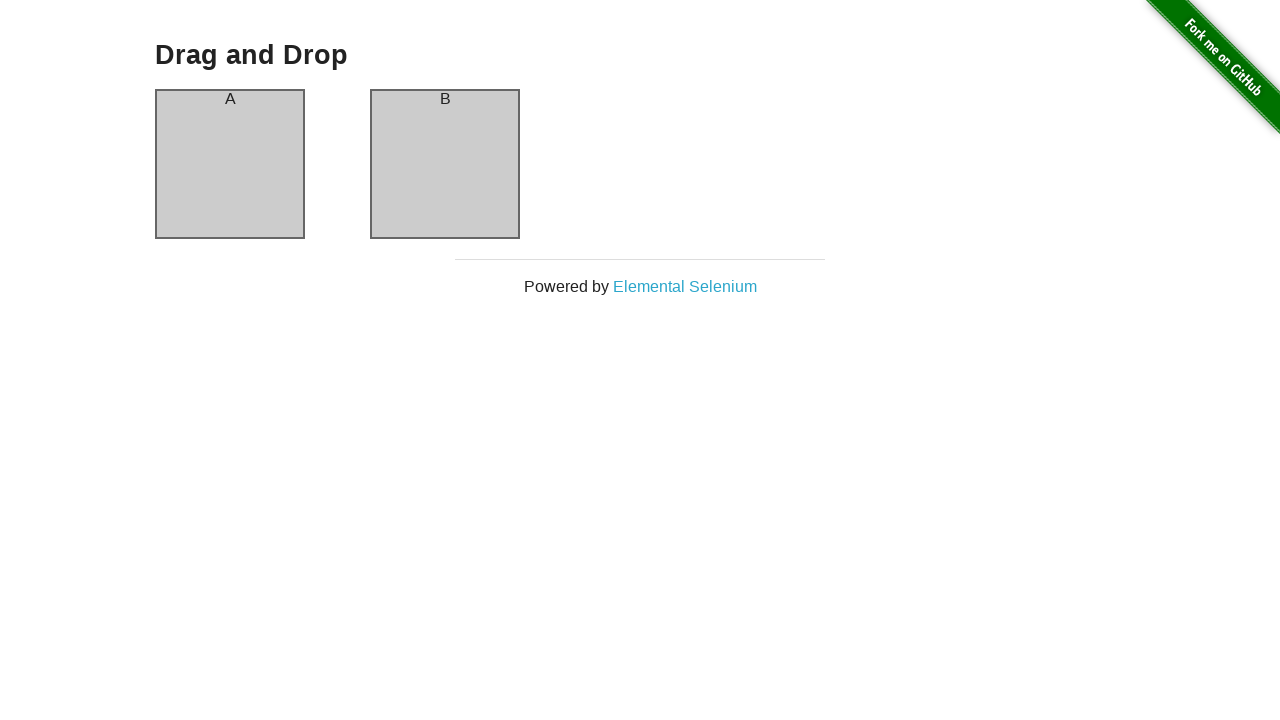

Retrieved bounding box of column A
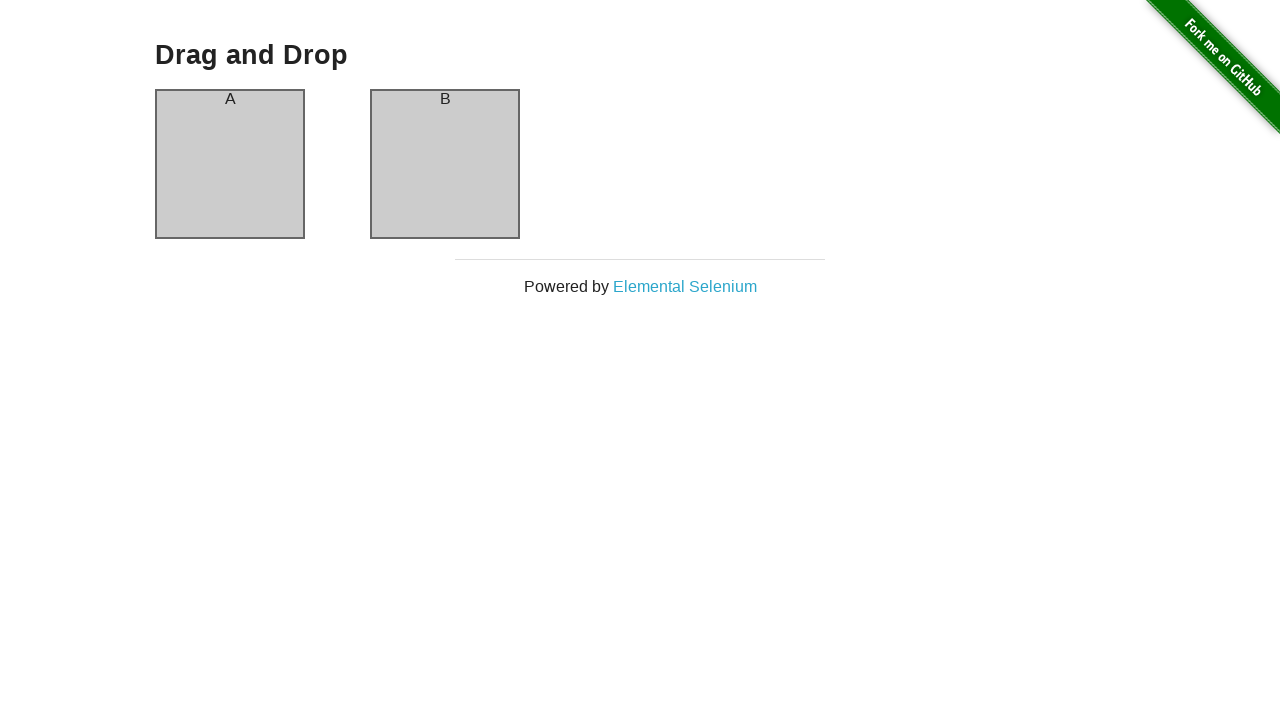

Moved mouse to center of column A at (230, 164)
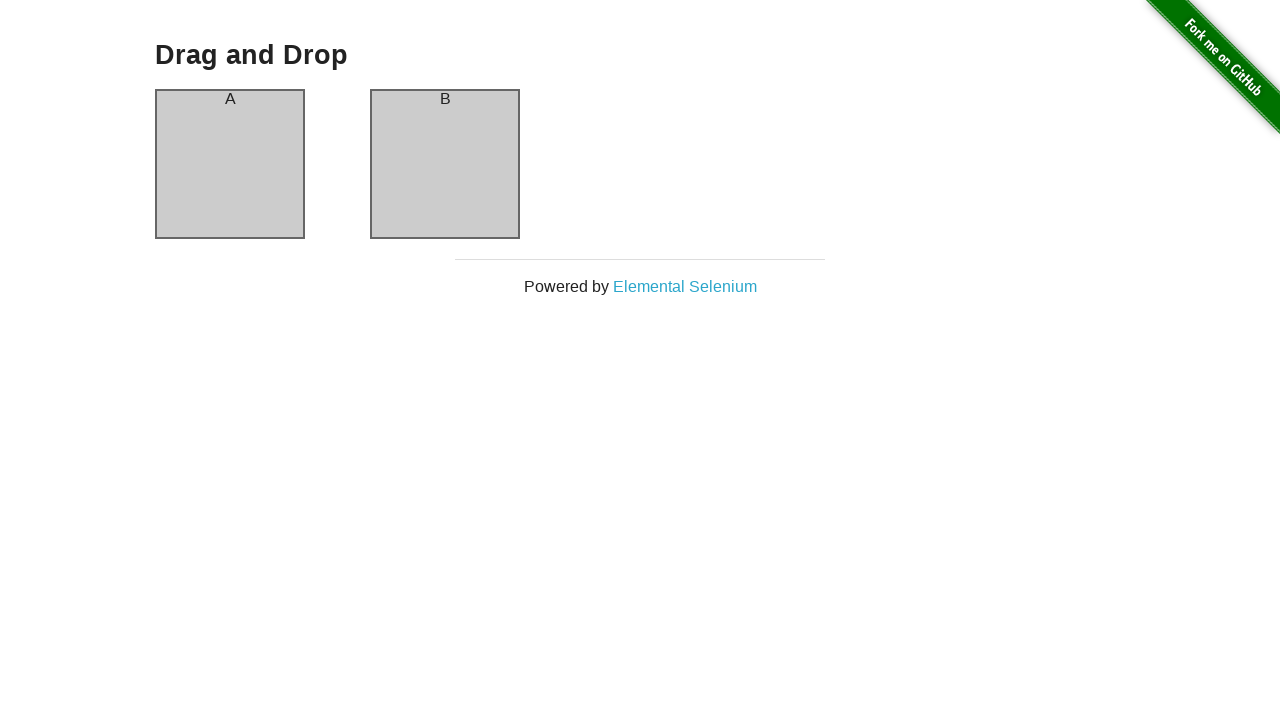

Pressed mouse button down on column A at (230, 164)
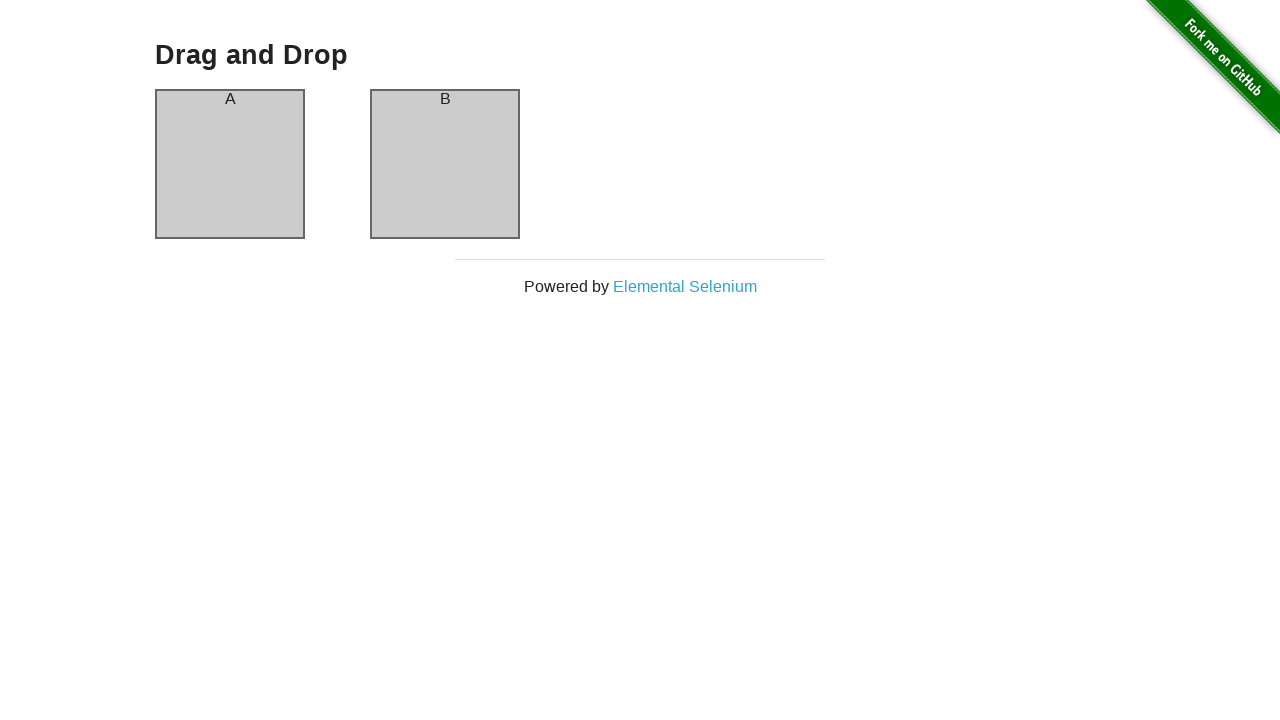

Dragged column A 200 pixels to the right at (430, 164)
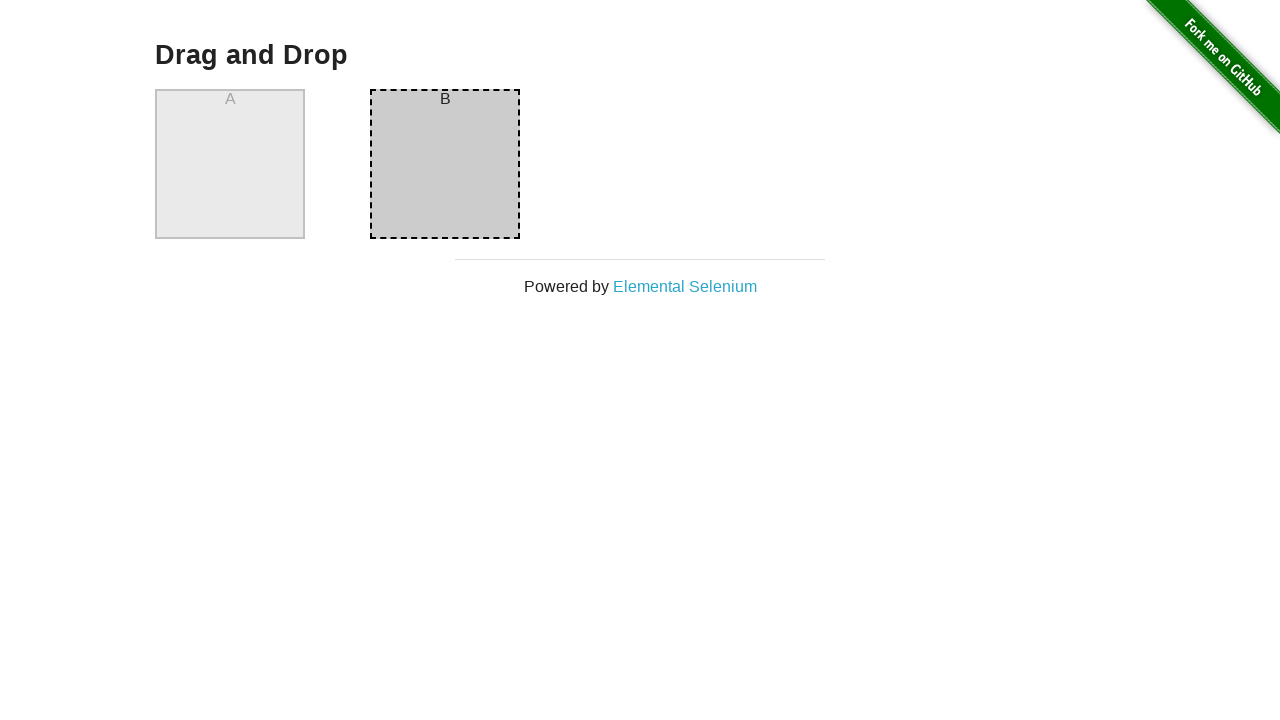

Released mouse button to complete drag and drop at (430, 164)
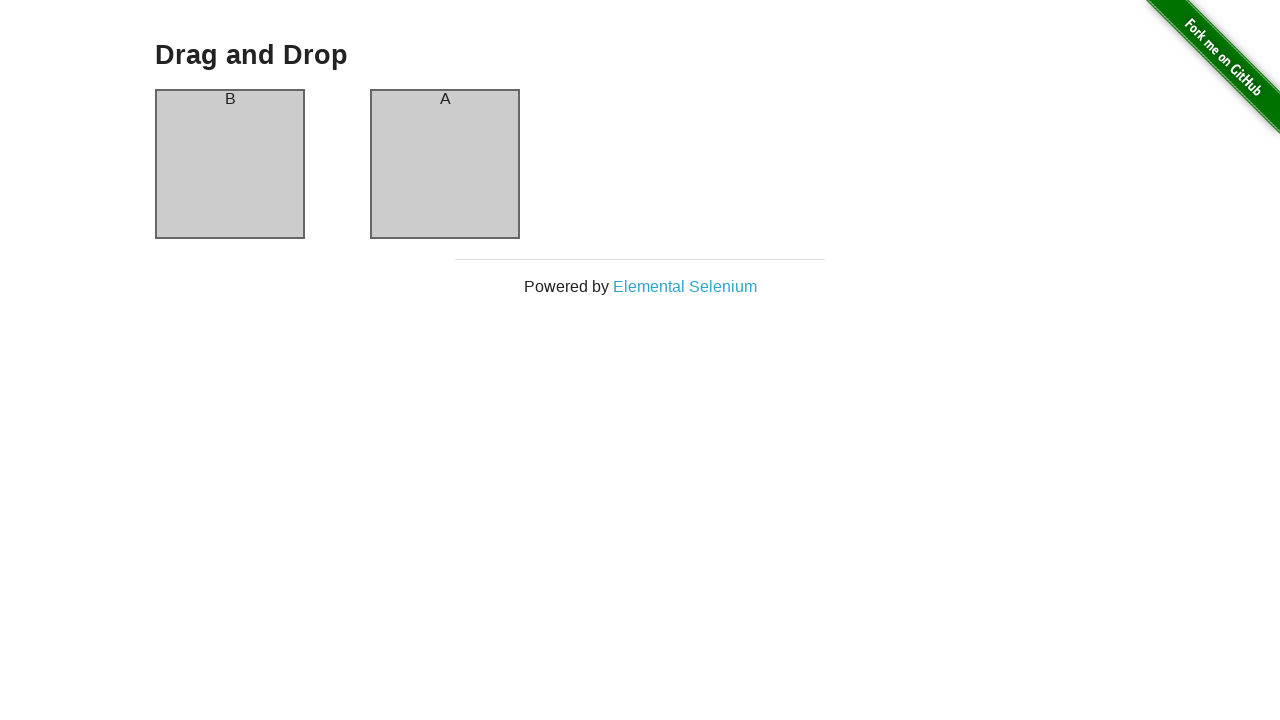

Located first column element
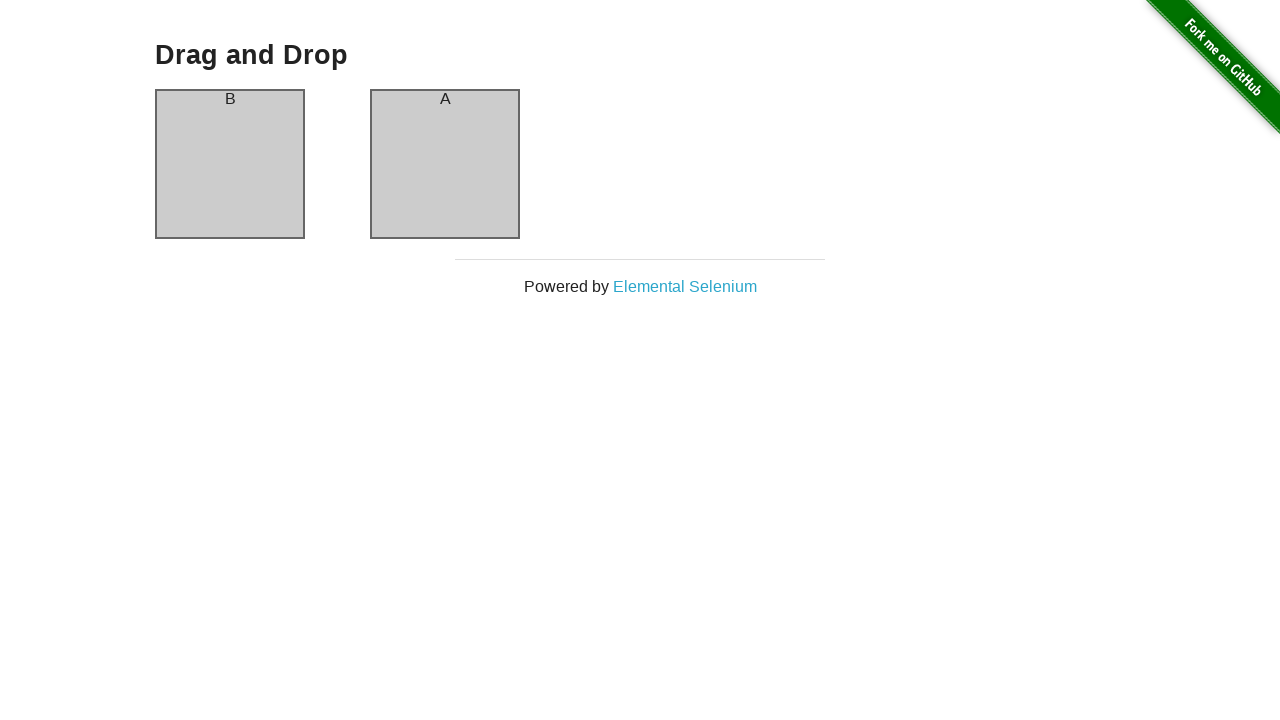

First column element loaded after drag and drop
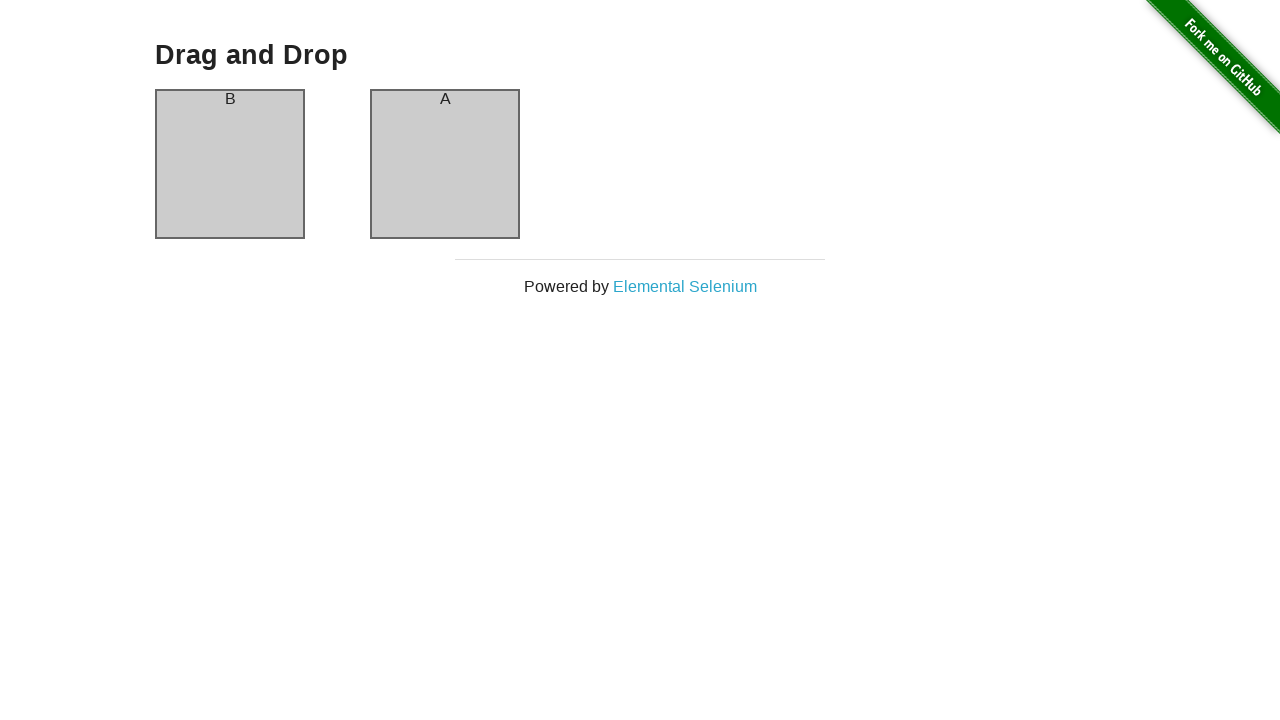

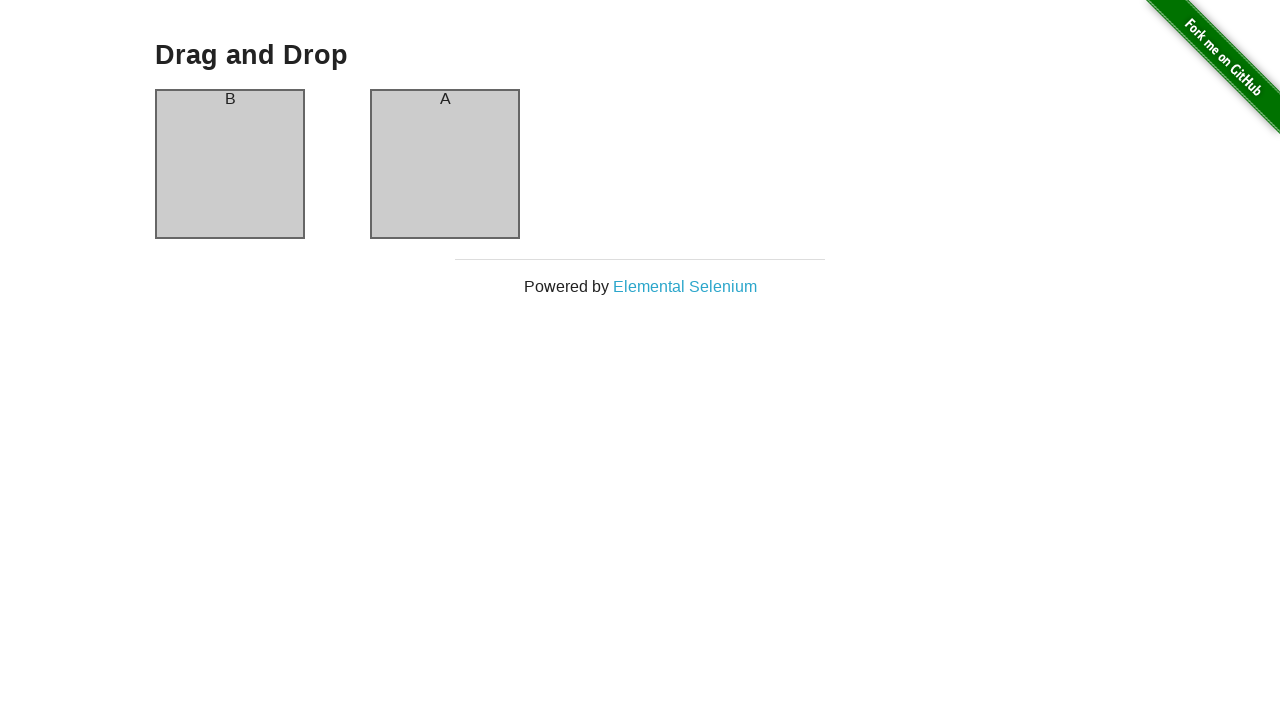